Tests drag and drop functionality by dragging a source element to a target drop zone within an iframe

Starting URL: https://jqueryui.com/droppable/

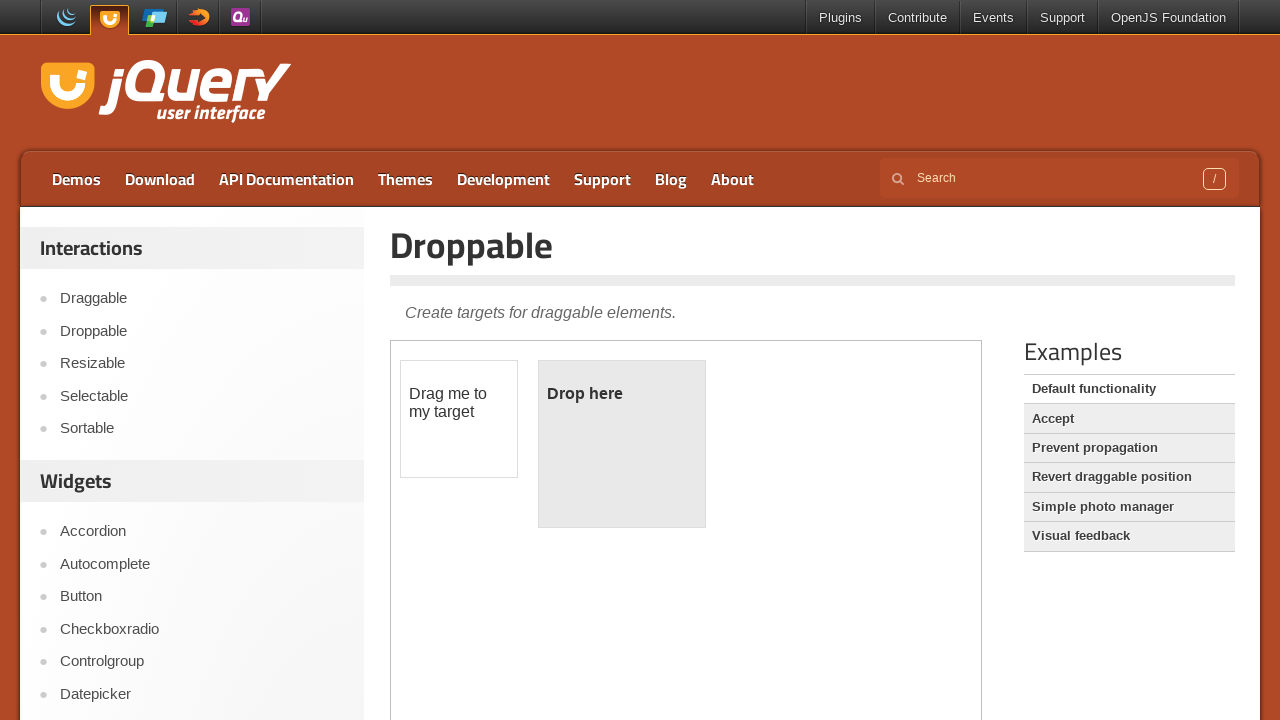

Located iframe containing drag and drop elements
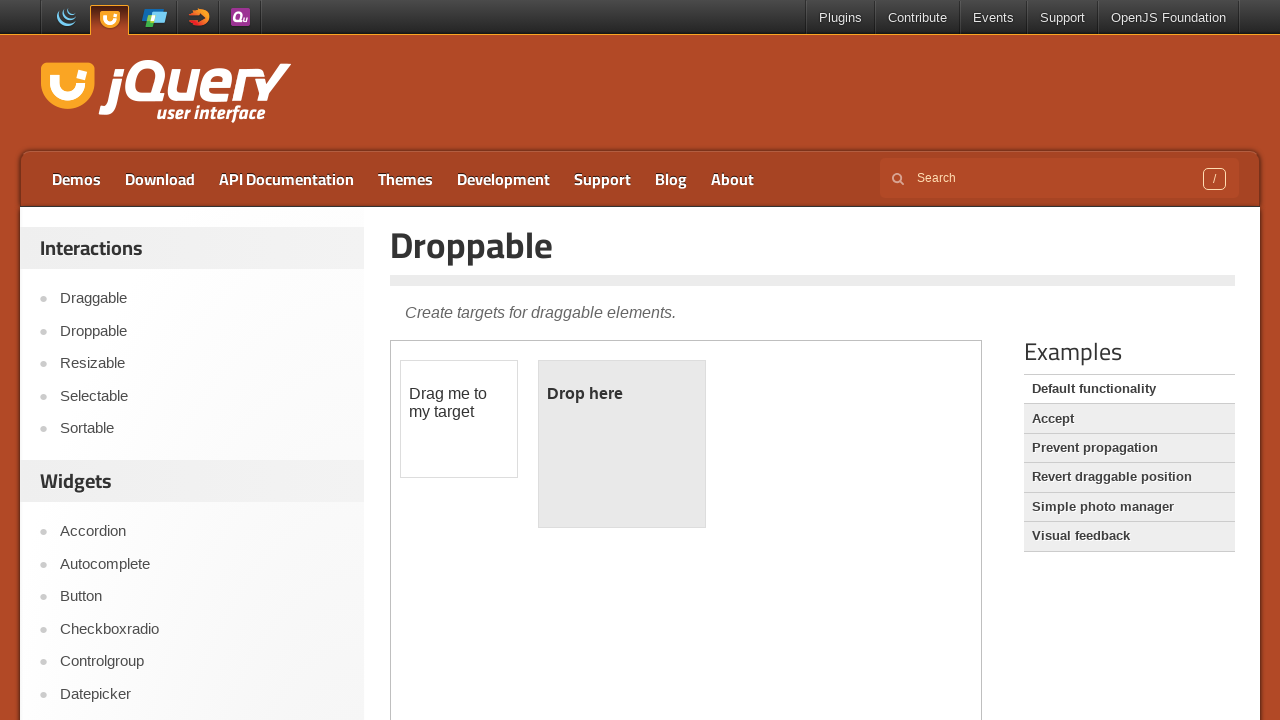

Located draggable source element
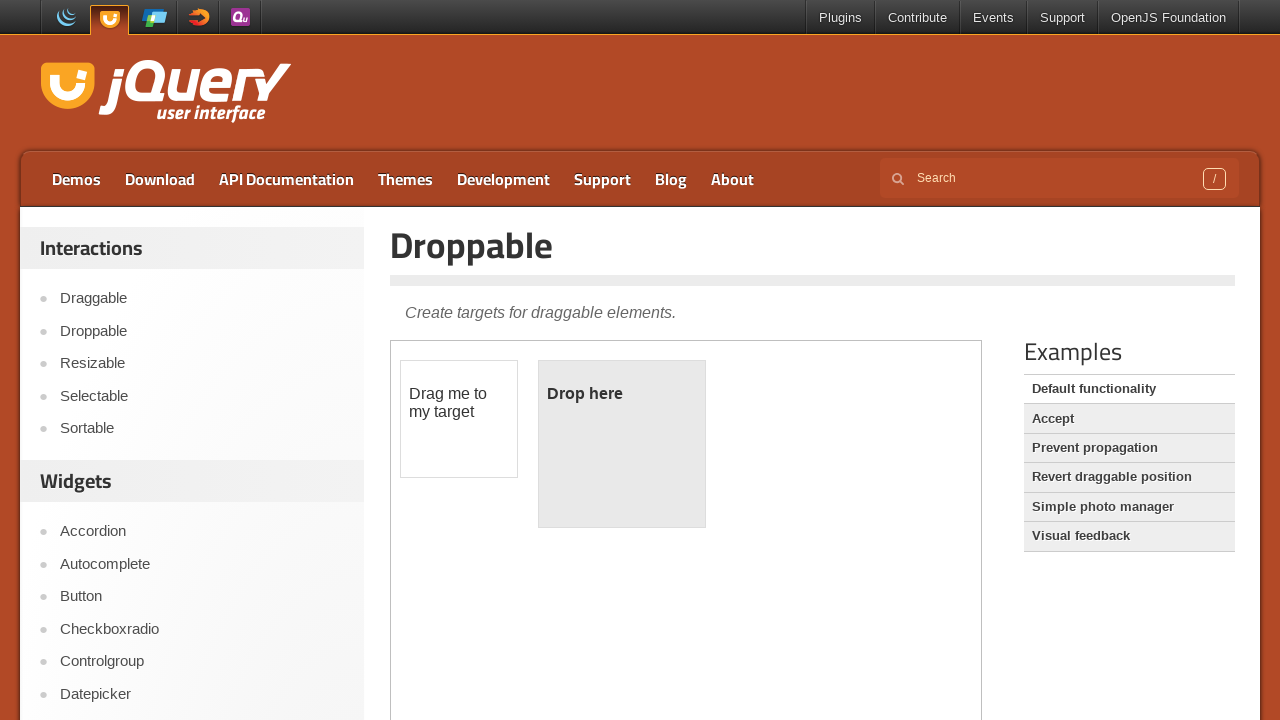

Located droppable target element
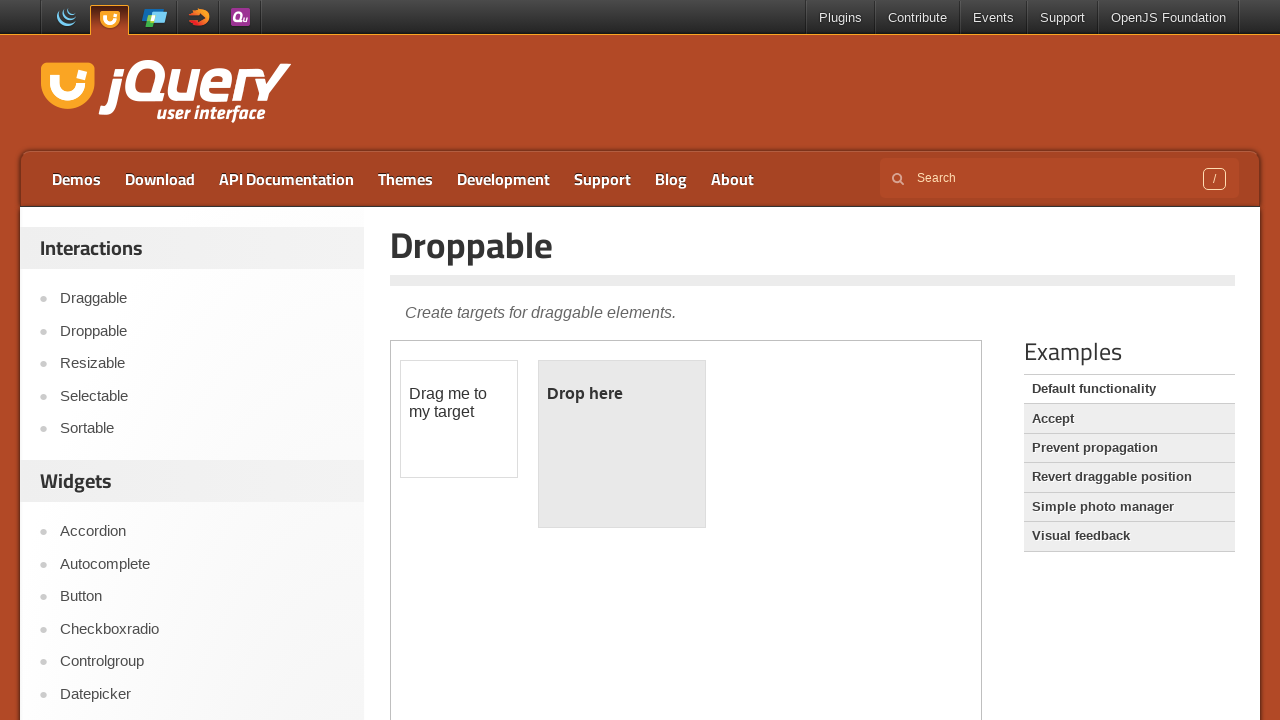

Dragged source element to target drop zone at (622, 444)
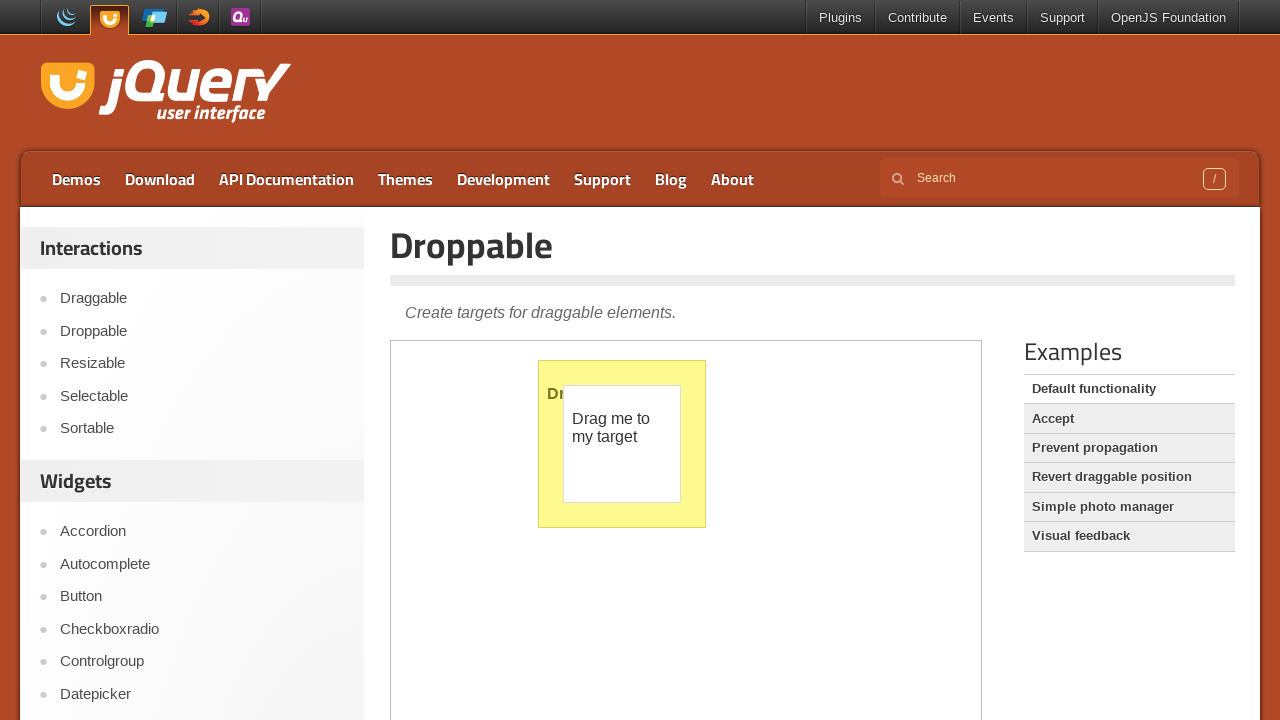

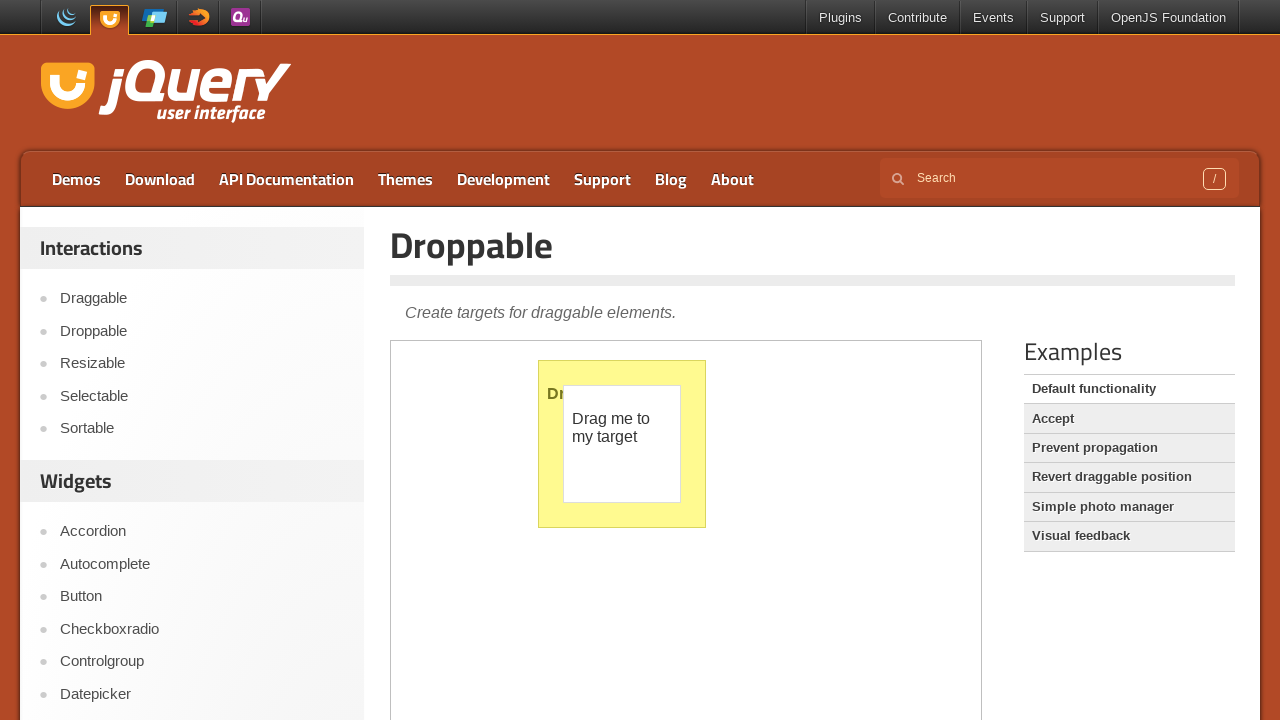